Tests static dropdown functionality by selecting options using different methods: by index, by visible text, and by value

Starting URL: https://rahulshettyacademy.com/dropdownsPractise/

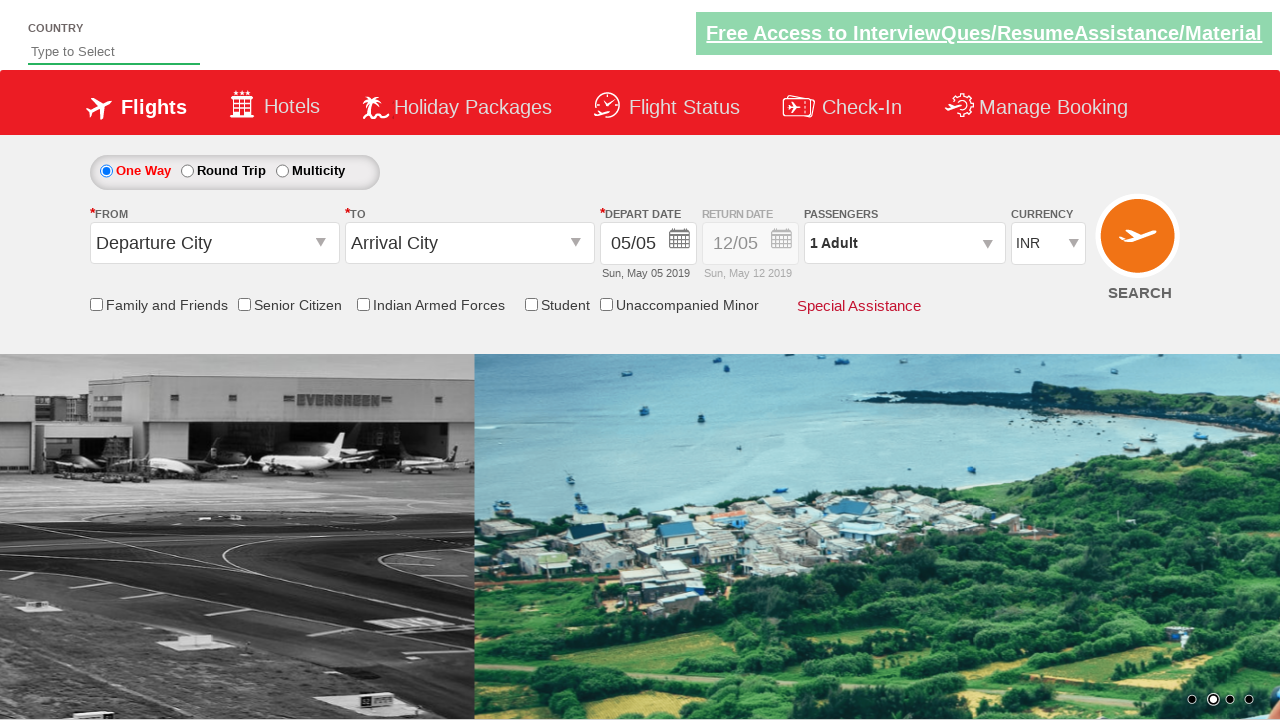

Selected dropdown option by index 3 (4th option) on select[name='ctl00$mainContent$DropDownListCurrency']
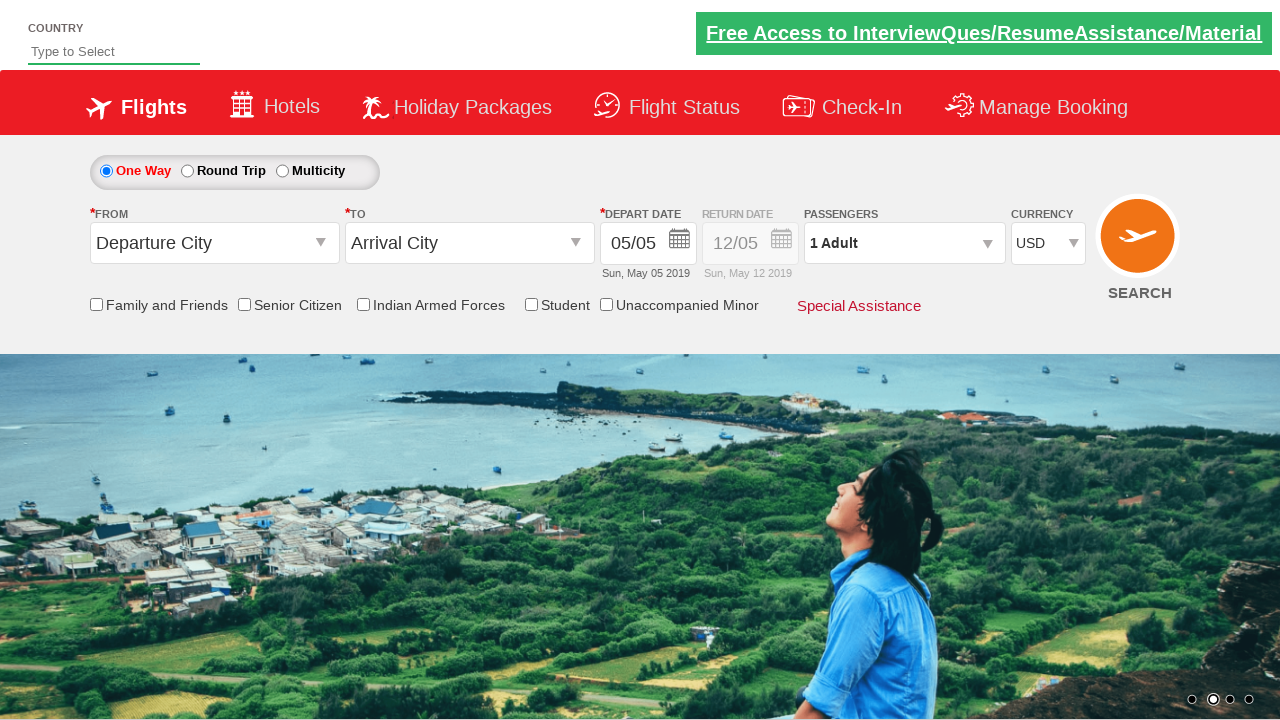

Selected dropdown option by visible text 'AED' on select[name='ctl00$mainContent$DropDownListCurrency']
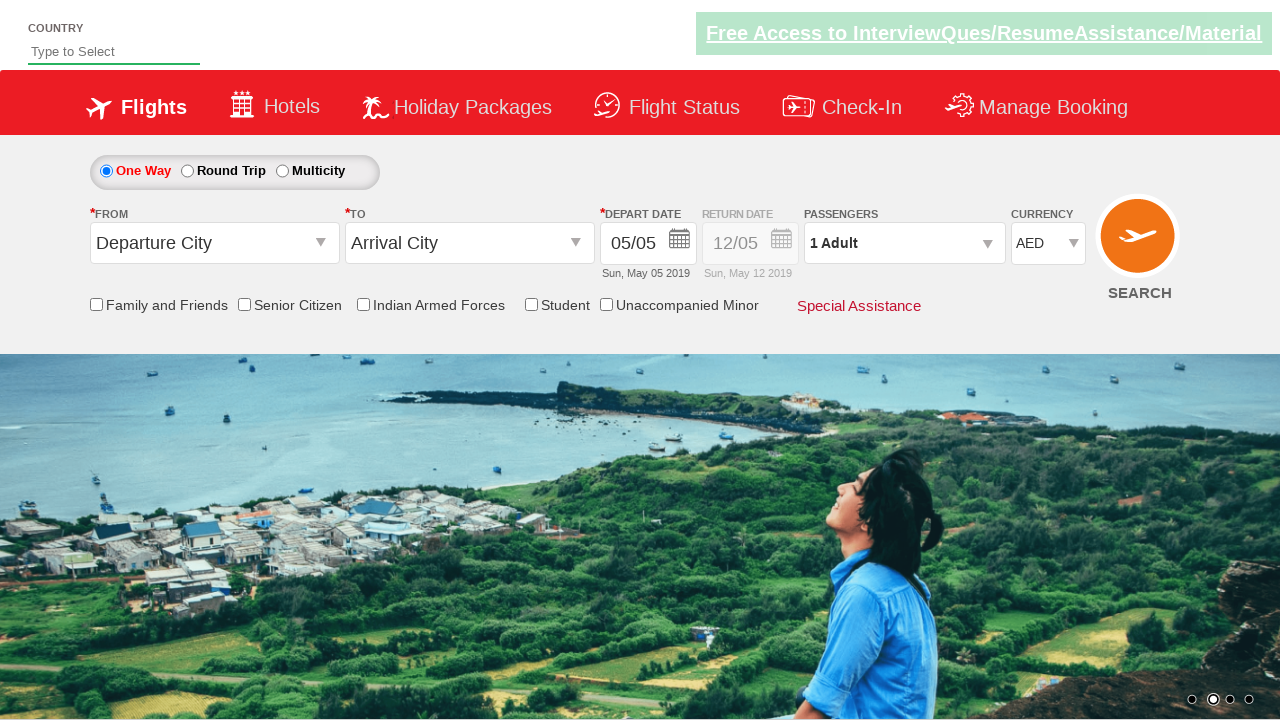

Selected dropdown option by value 'INR' on select[name='ctl00$mainContent$DropDownListCurrency']
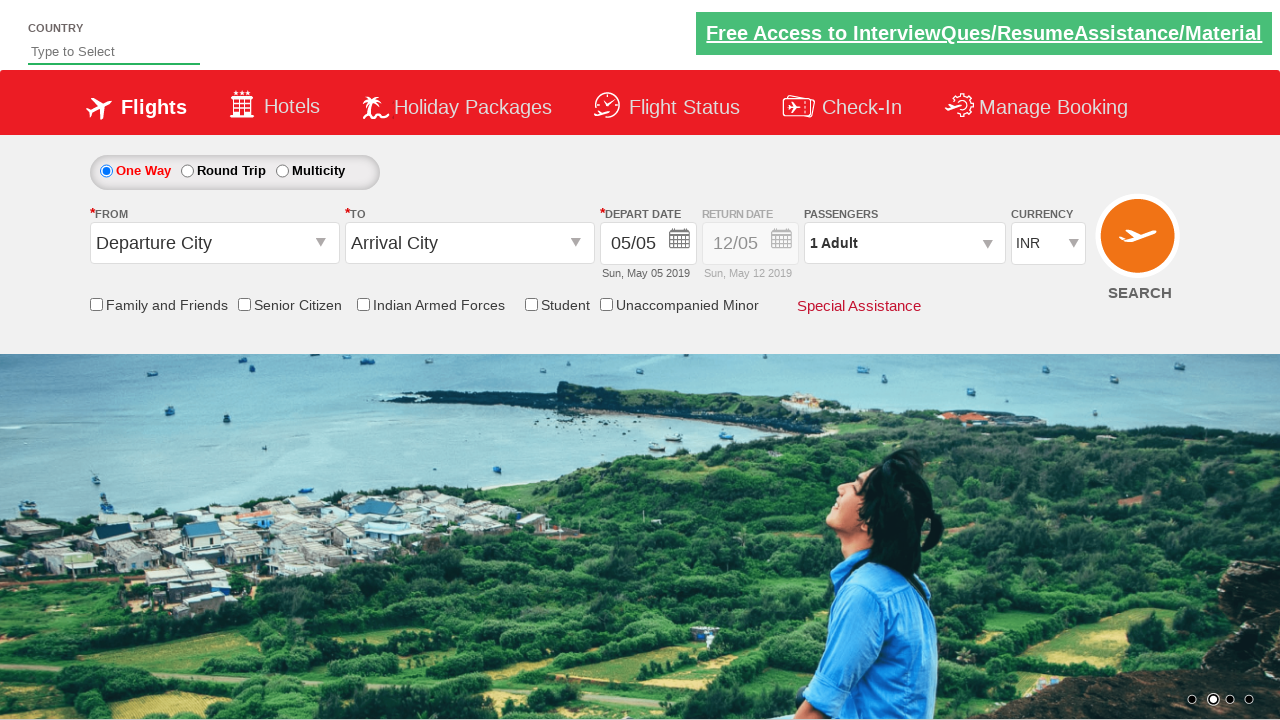

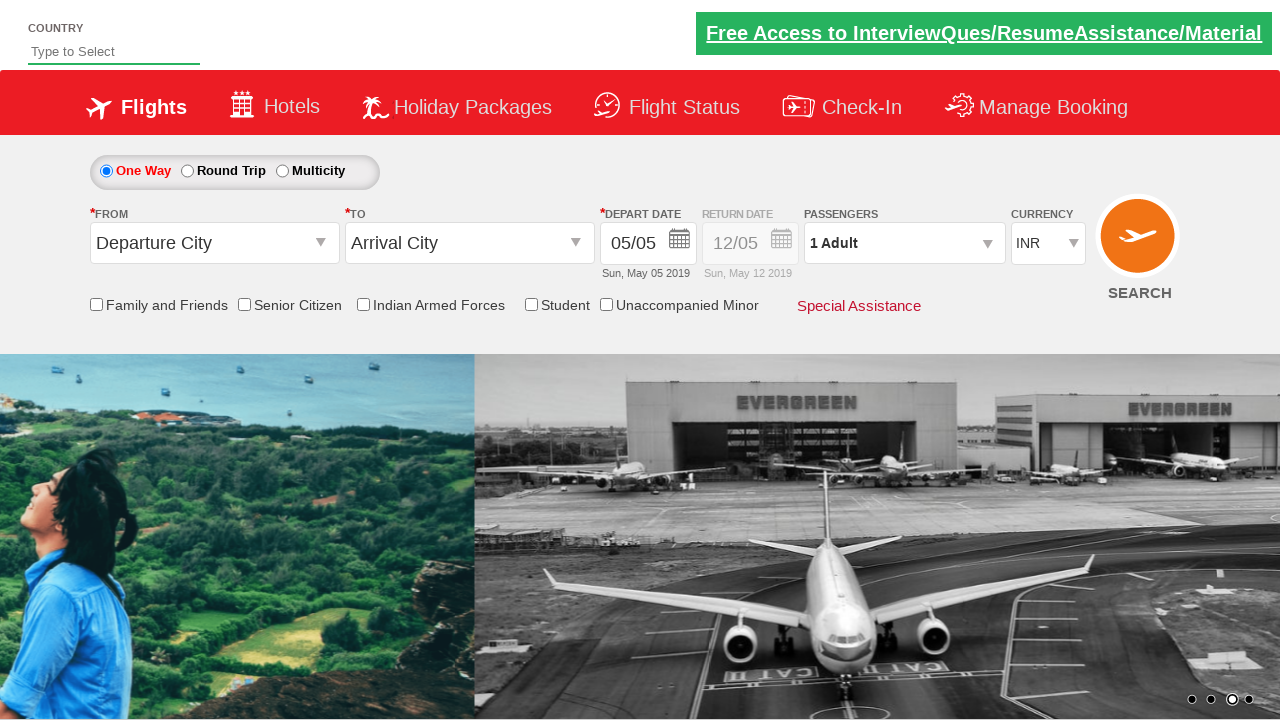